Tests AJAX functionality by clicking a button that triggers an asynchronous request and waiting for the success content to appear.

Starting URL: http://www.uitestingplayground.com/ajax

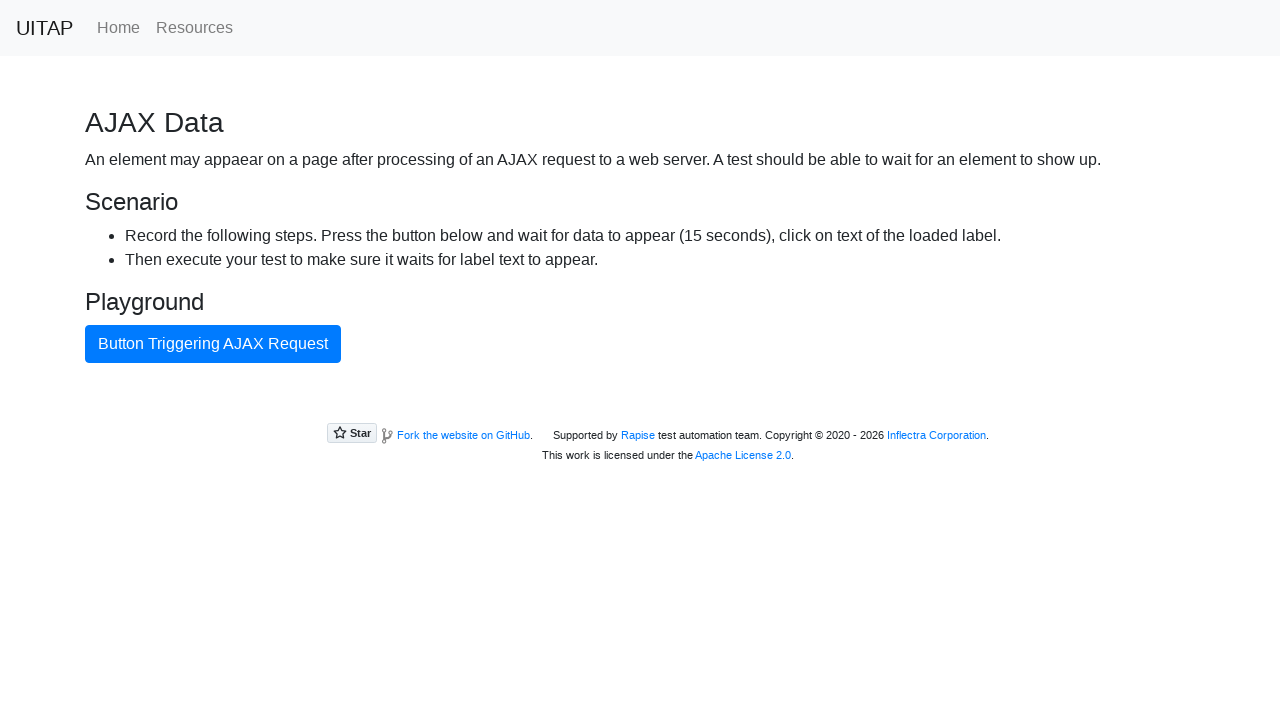

Clicked AJAX button to trigger asynchronous request at (213, 344) on #ajaxButton
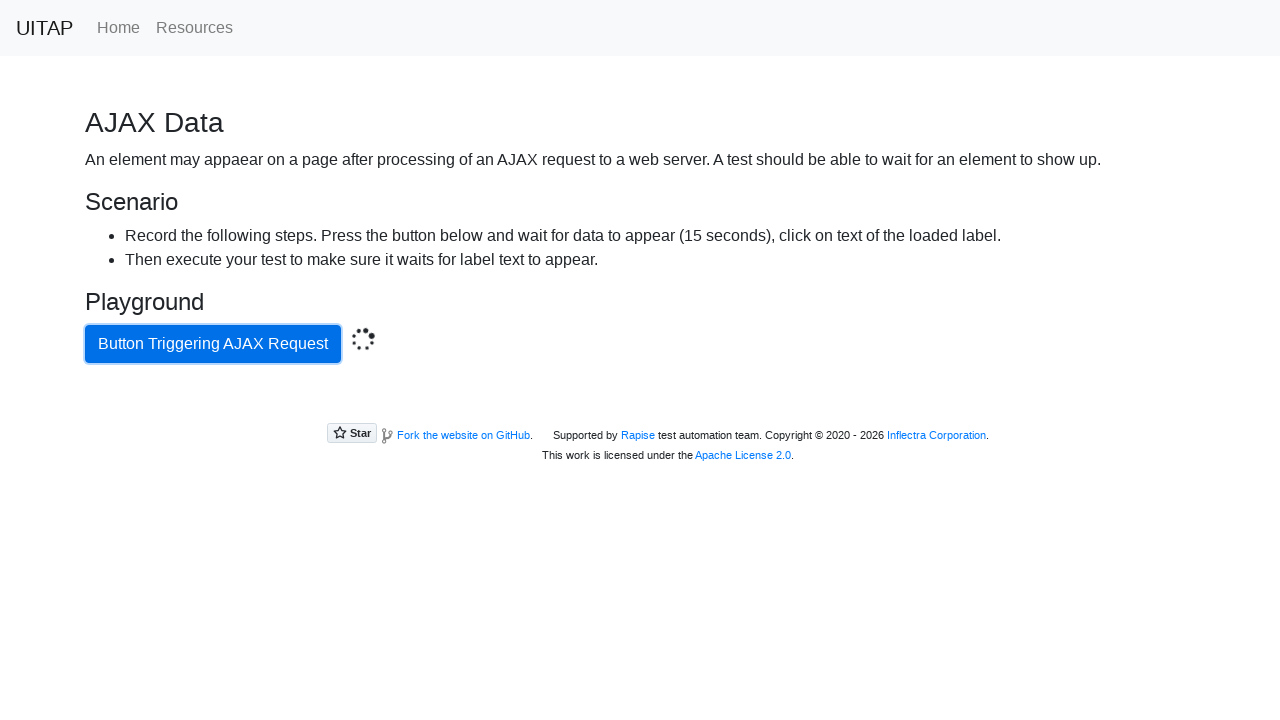

Success message appeared from AJAX response
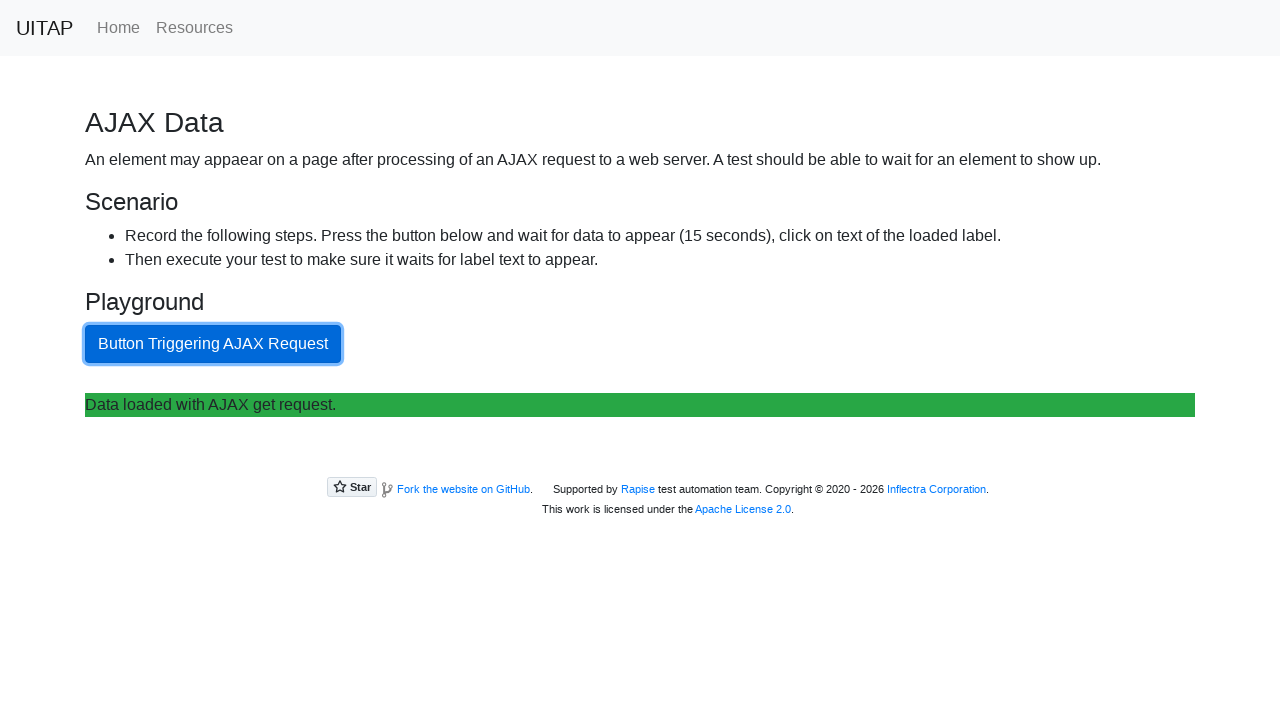

Content container is now visible
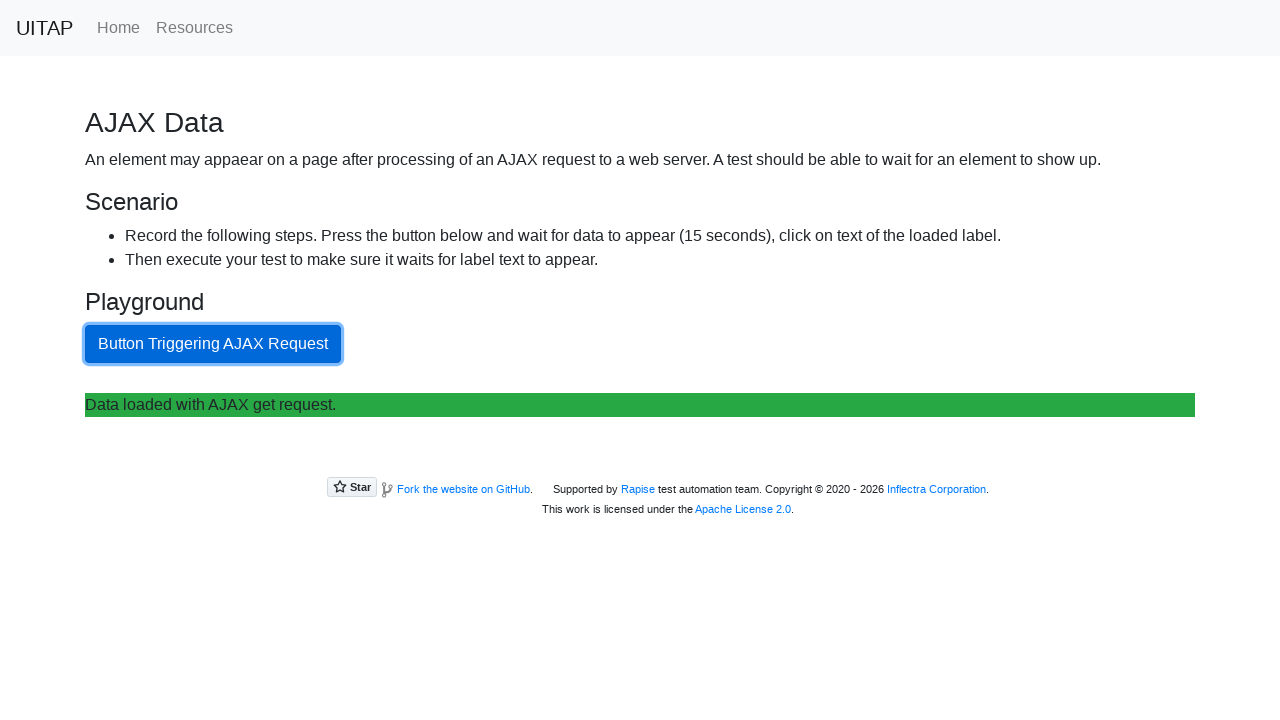

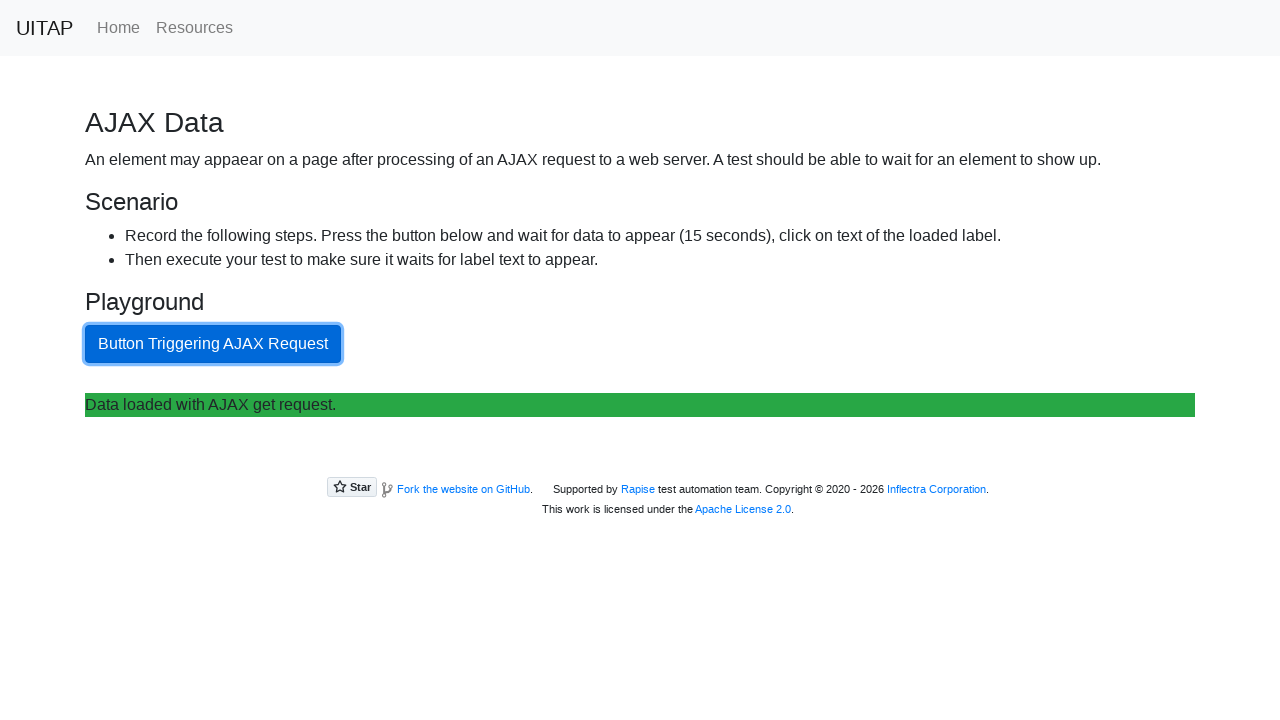